Demonstrates XPath sibling and parent traversal by locating button elements in the header using following-sibling and parent axis selectors on a practice automation website.

Starting URL: https://rahulshettyacademy.com/AutomationPractice/

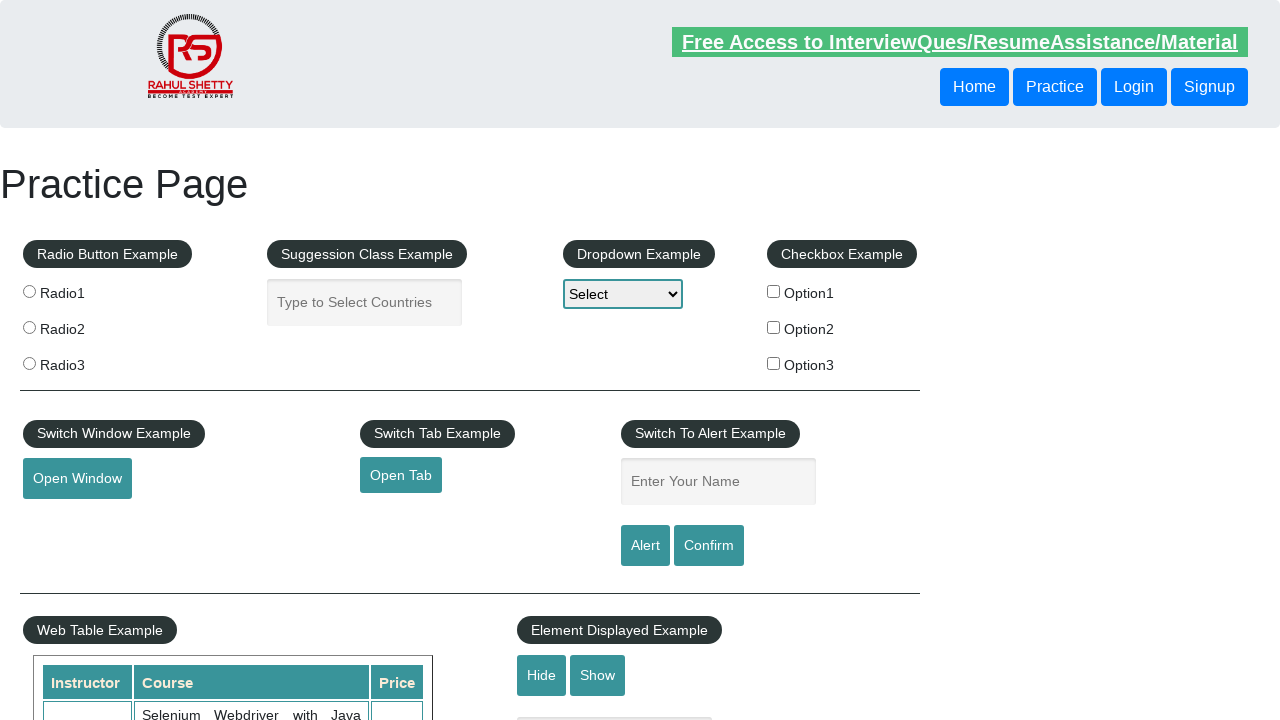

Navigated to practice automation website
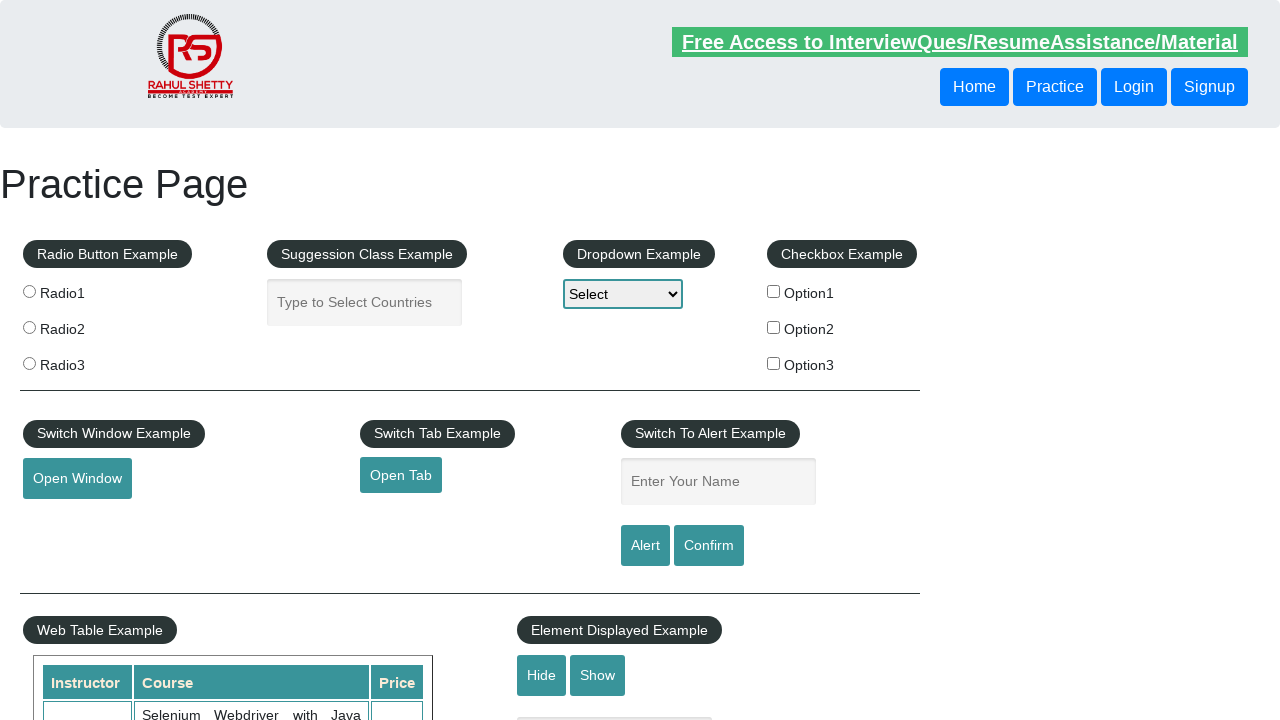

Located button using following-sibling XPath axis
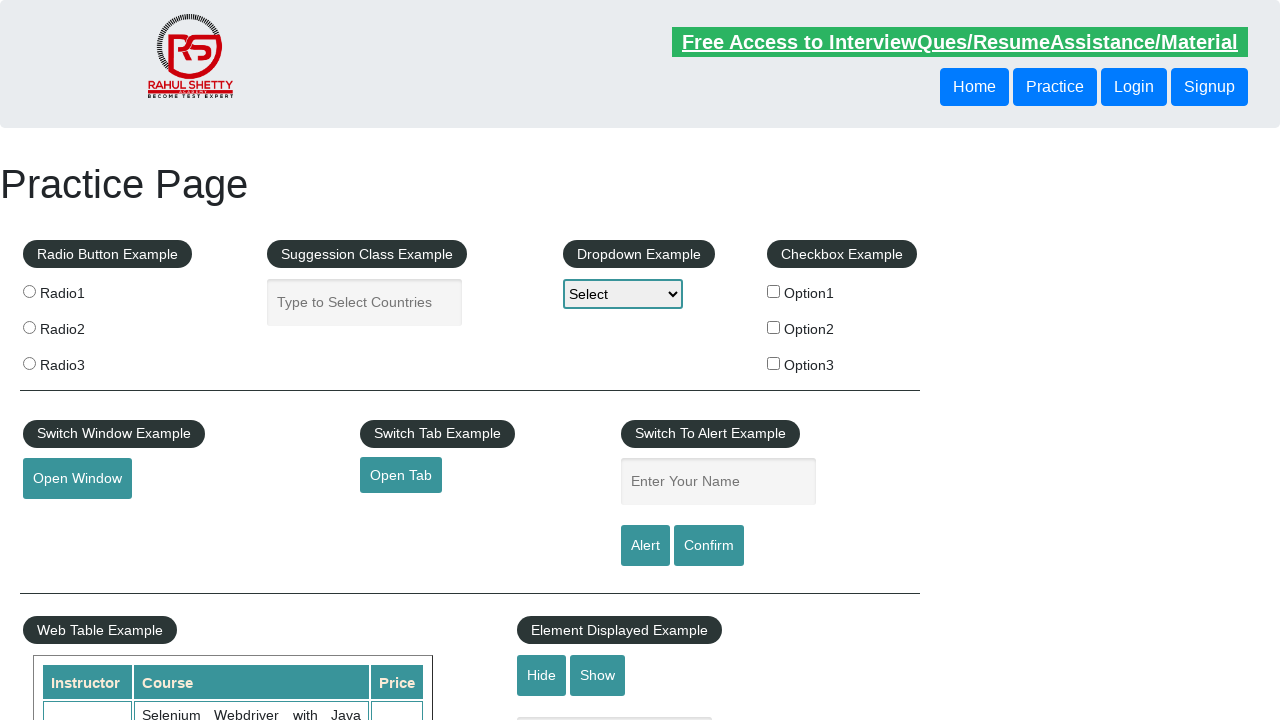

Verified sibling button is visible
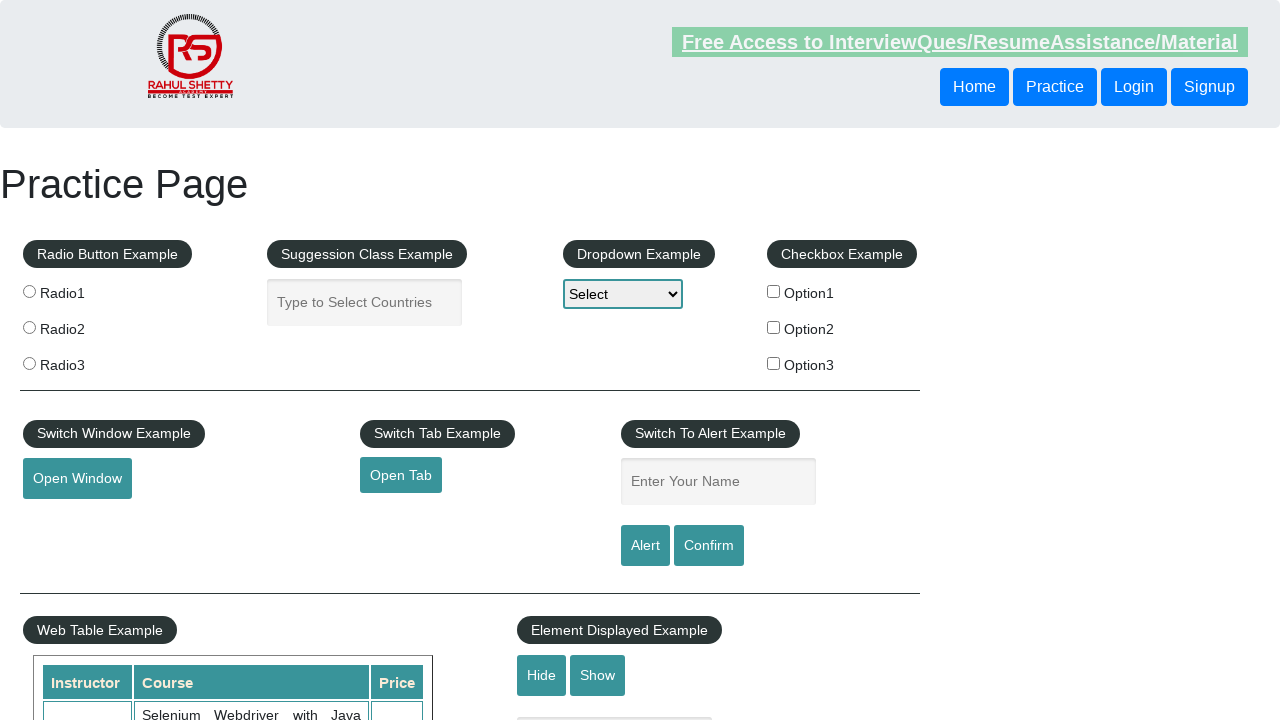

Located button using parent XPath axis
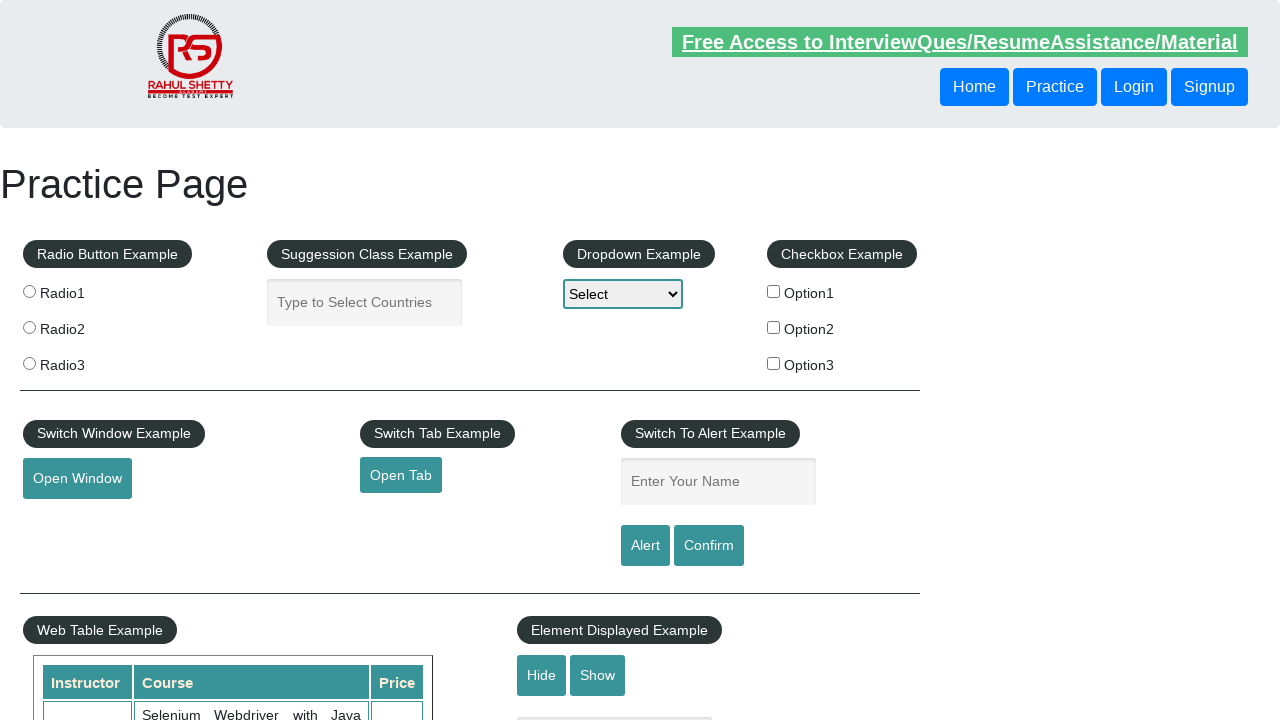

Verified parent-child traversed button is visible
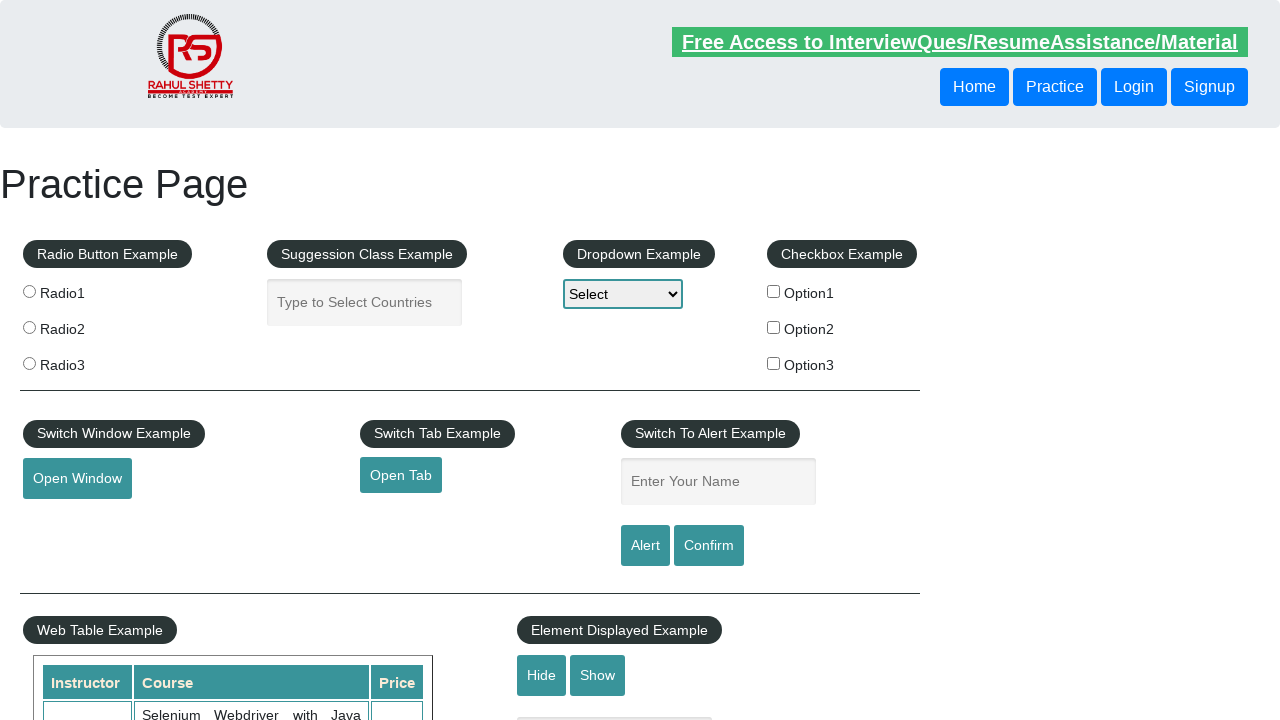

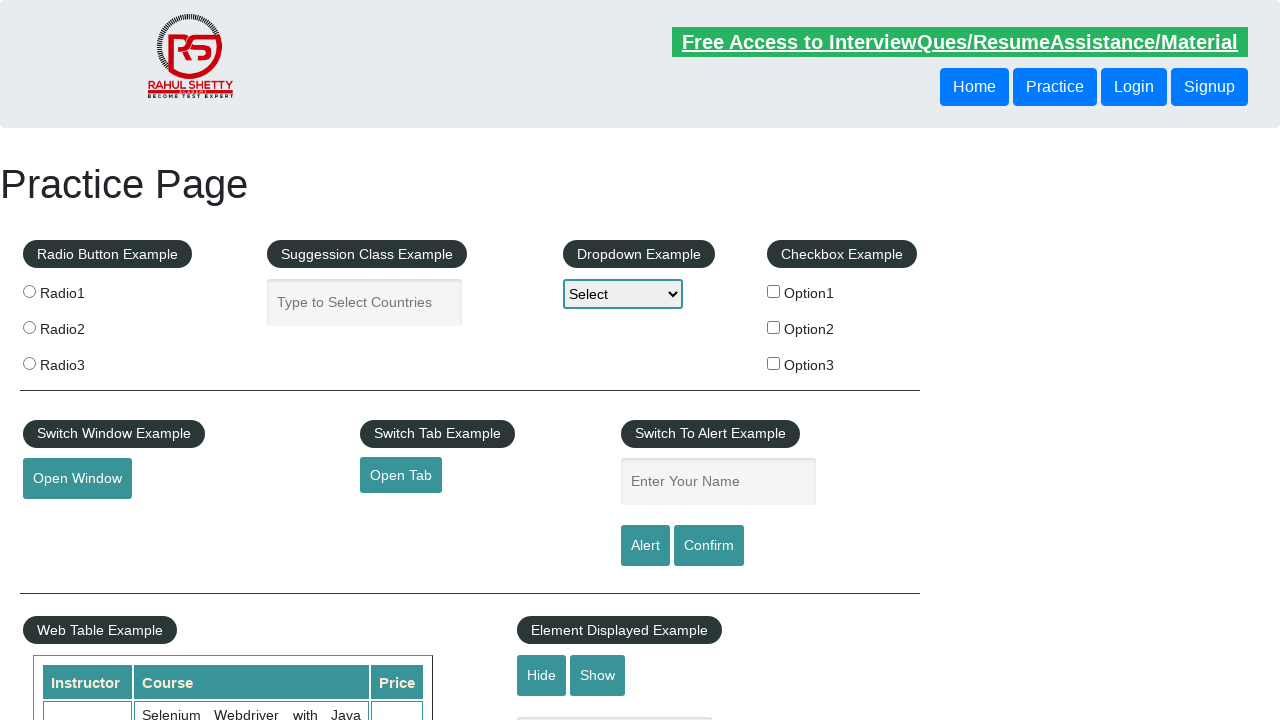